Tests dropdown selection functionality by selecting currency options using different methods (by index, value, and visible text)

Starting URL: https://rahulshettyacademy.com/dropdownsPractise/

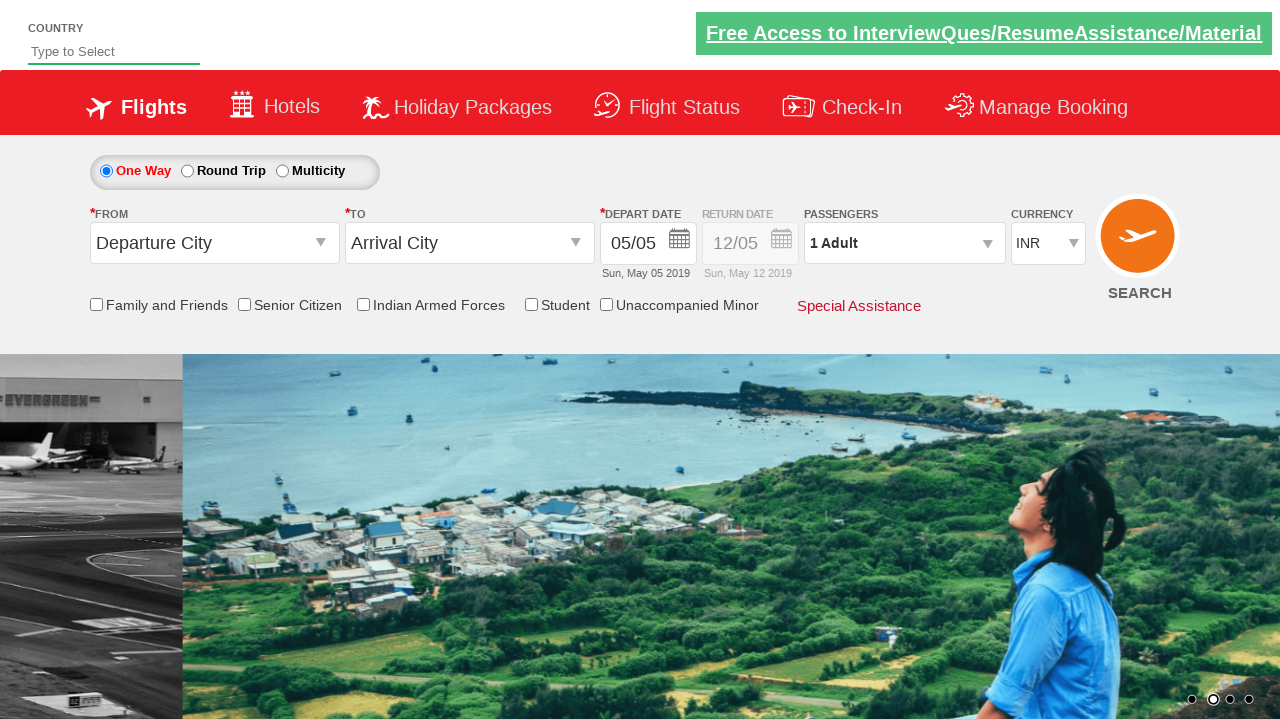

Clicked currency dropdown to open it at (1048, 244) on select#ctl00_mainContent_DropDownListCurrency
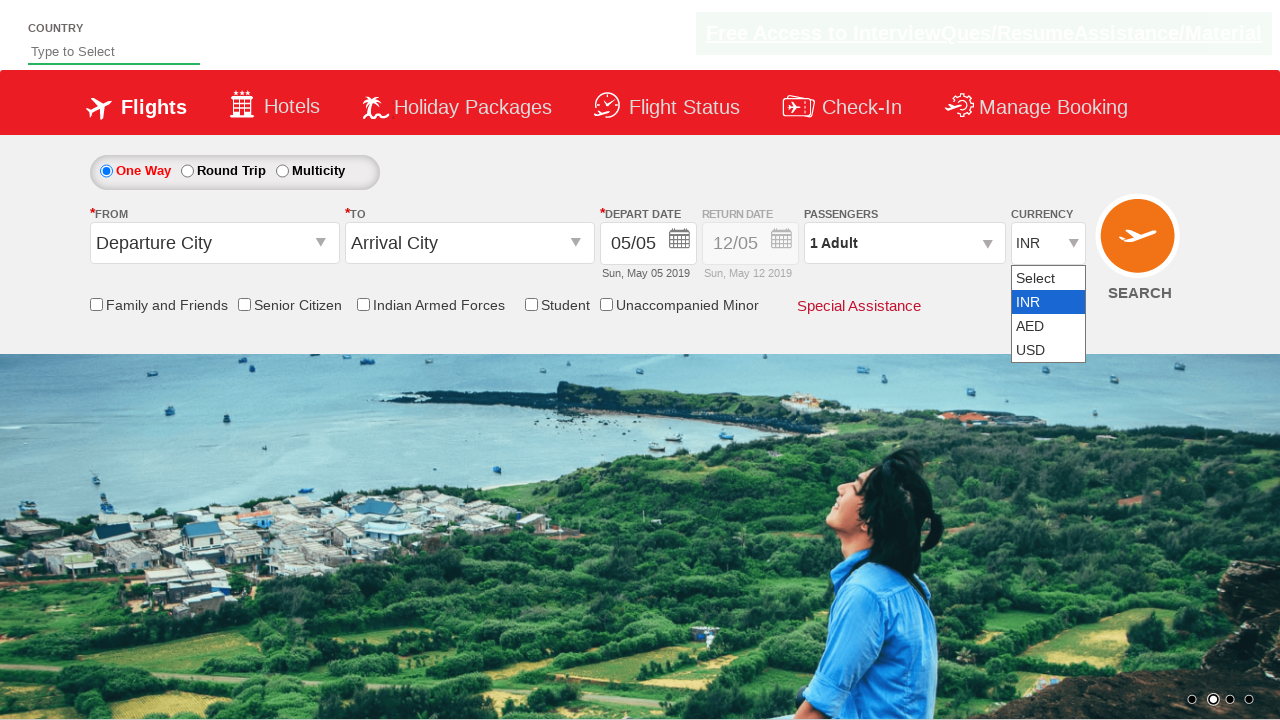

Selected currency by index 1 (INR) on select#ctl00_mainContent_DropDownListCurrency
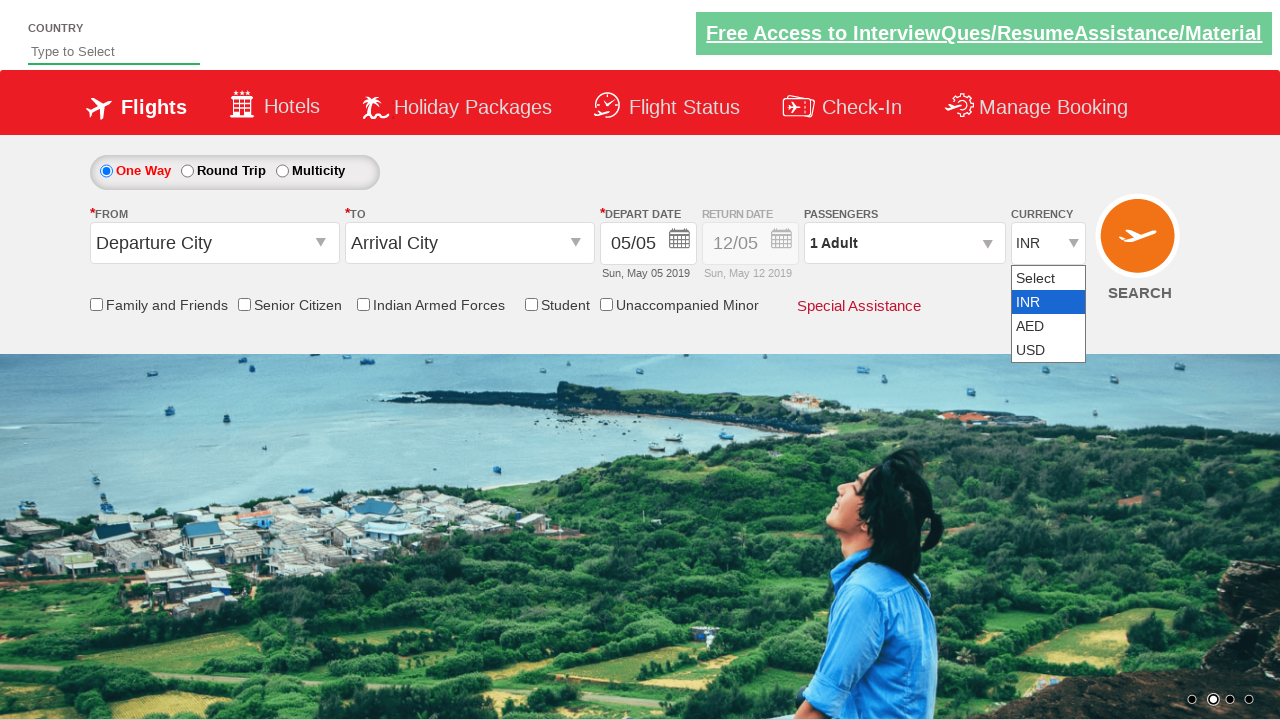

Selected currency by value (AED) on select#ctl00_mainContent_DropDownListCurrency
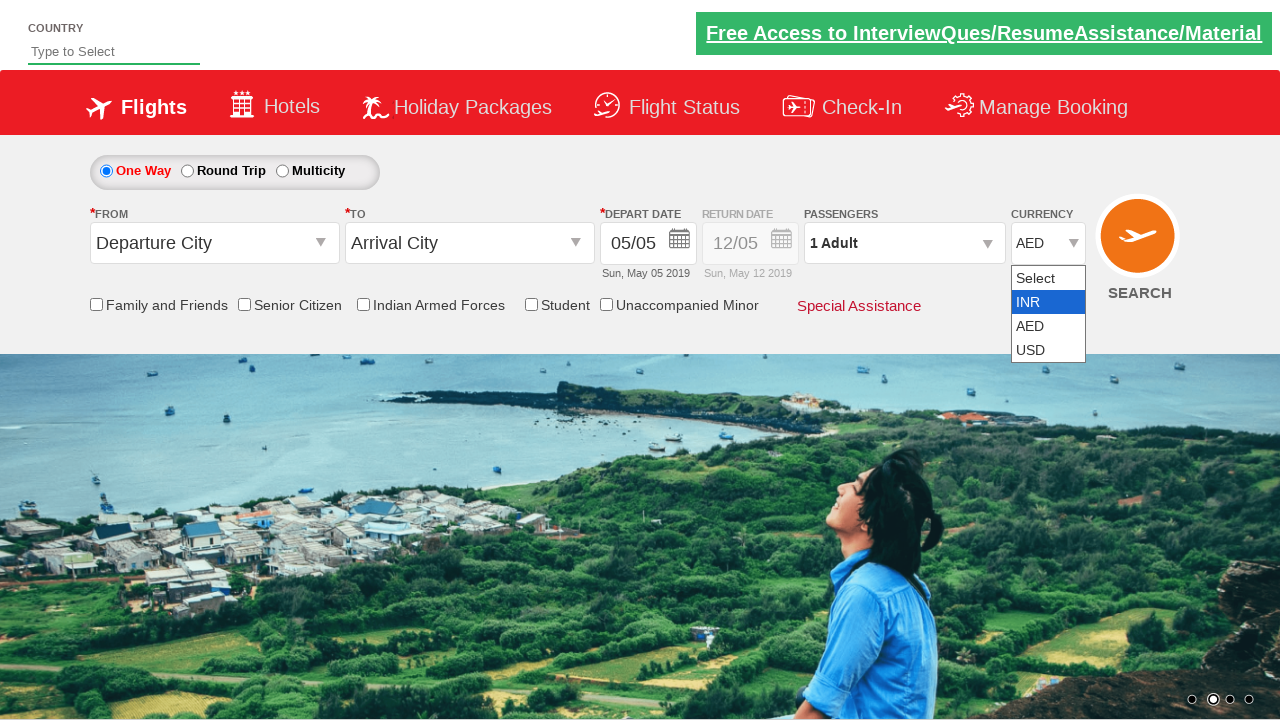

Verified AED is selected in dropdown
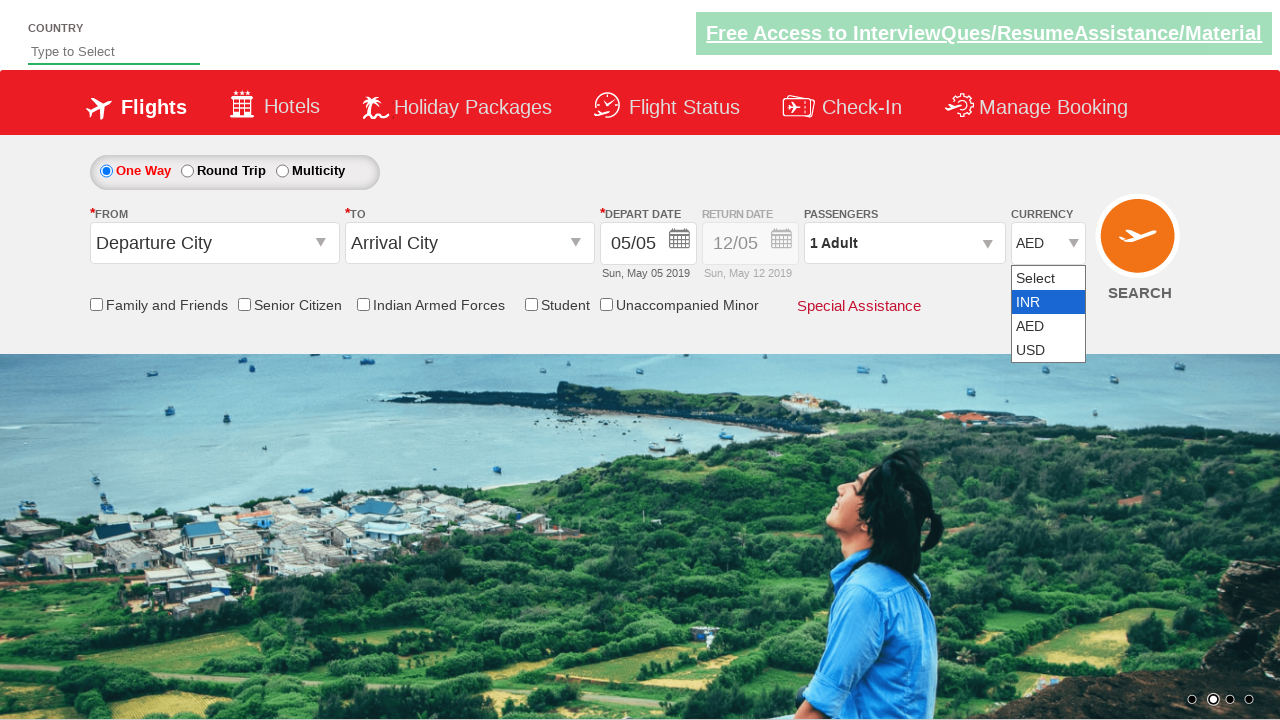

Selected currency by visible text (USD) on select#ctl00_mainContent_DropDownListCurrency
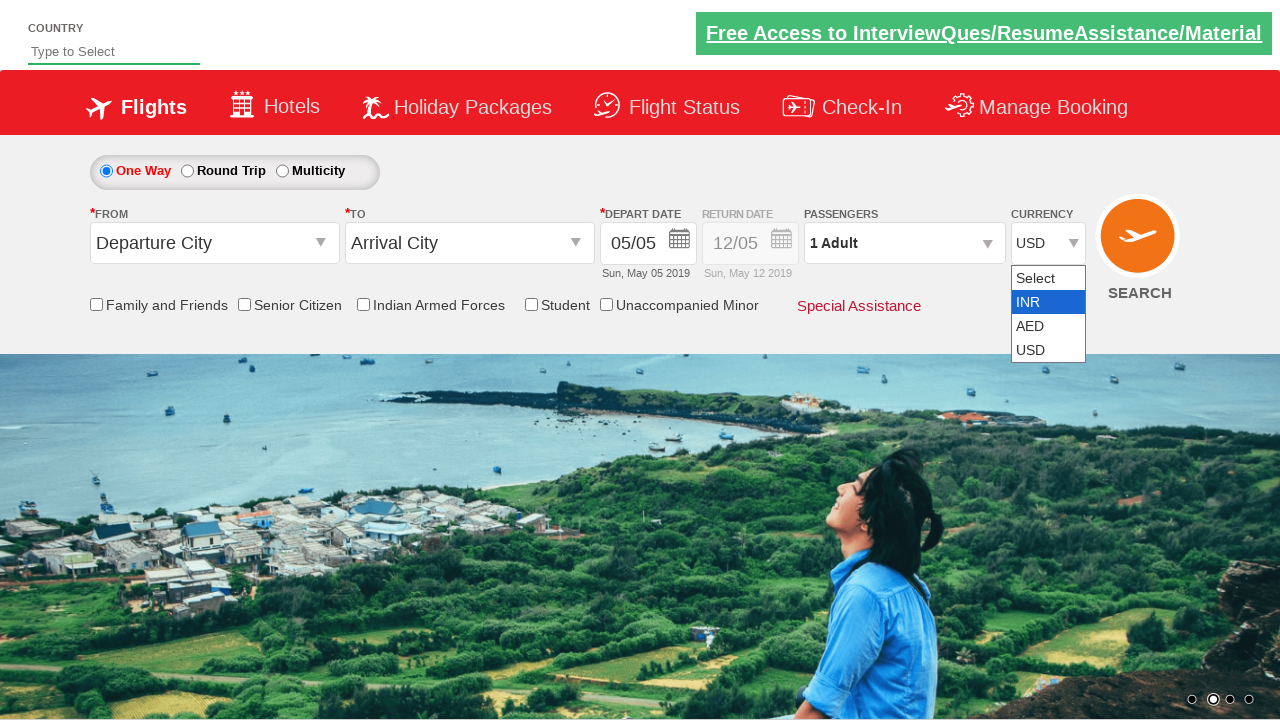

Verified USD is selected in dropdown
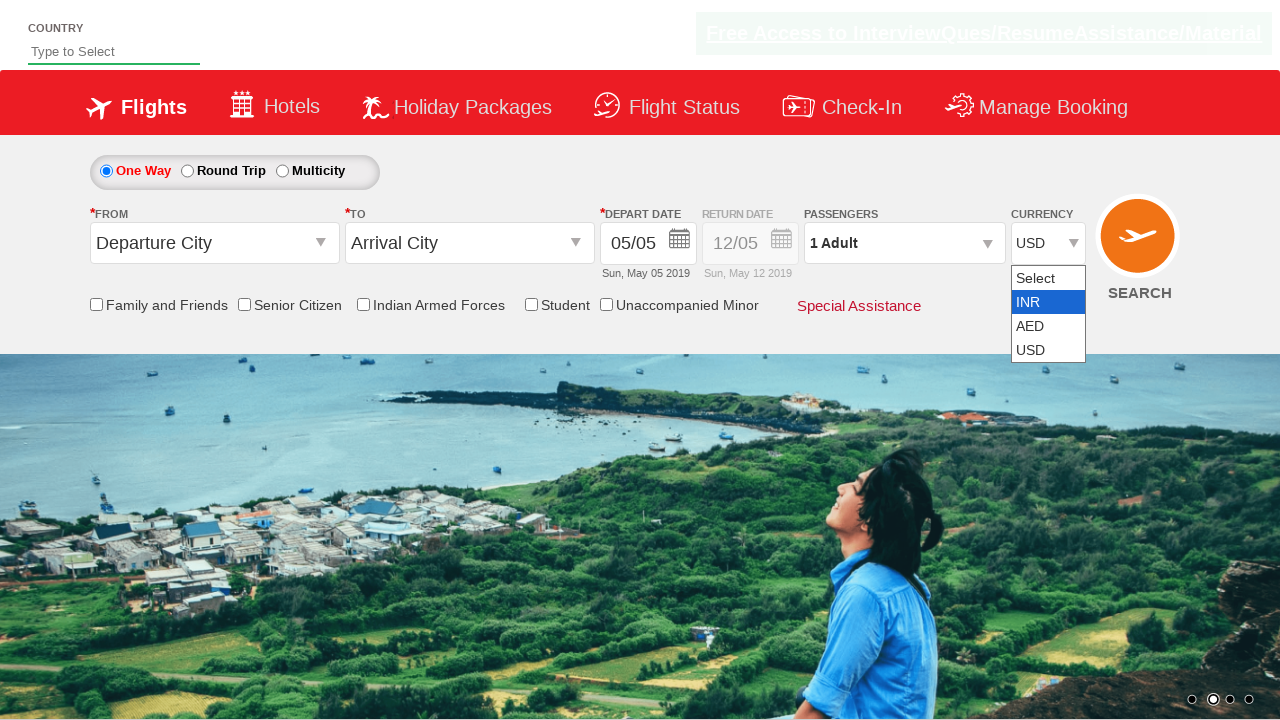

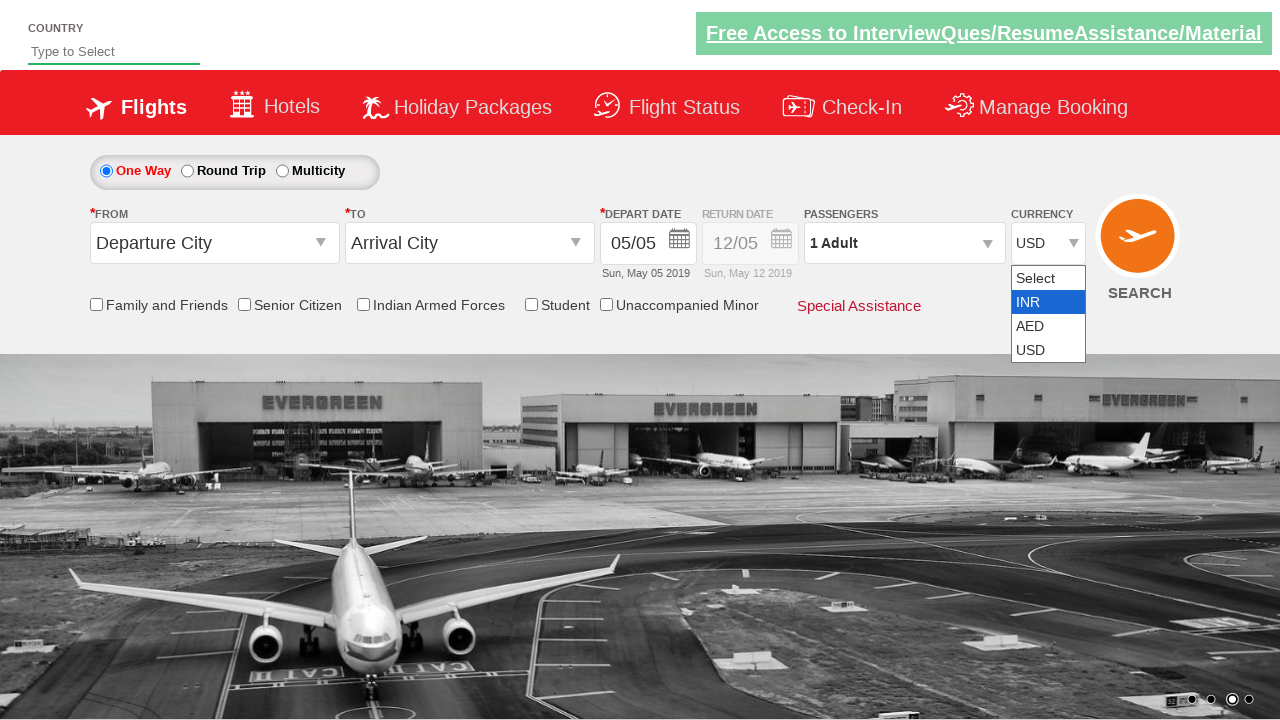